Tests browser navigation functionality by opening Gmail, refreshing the page, navigating to YouTube, then using browser back and forward buttons to navigate between pages.

Starting URL: http://www.gmail.com

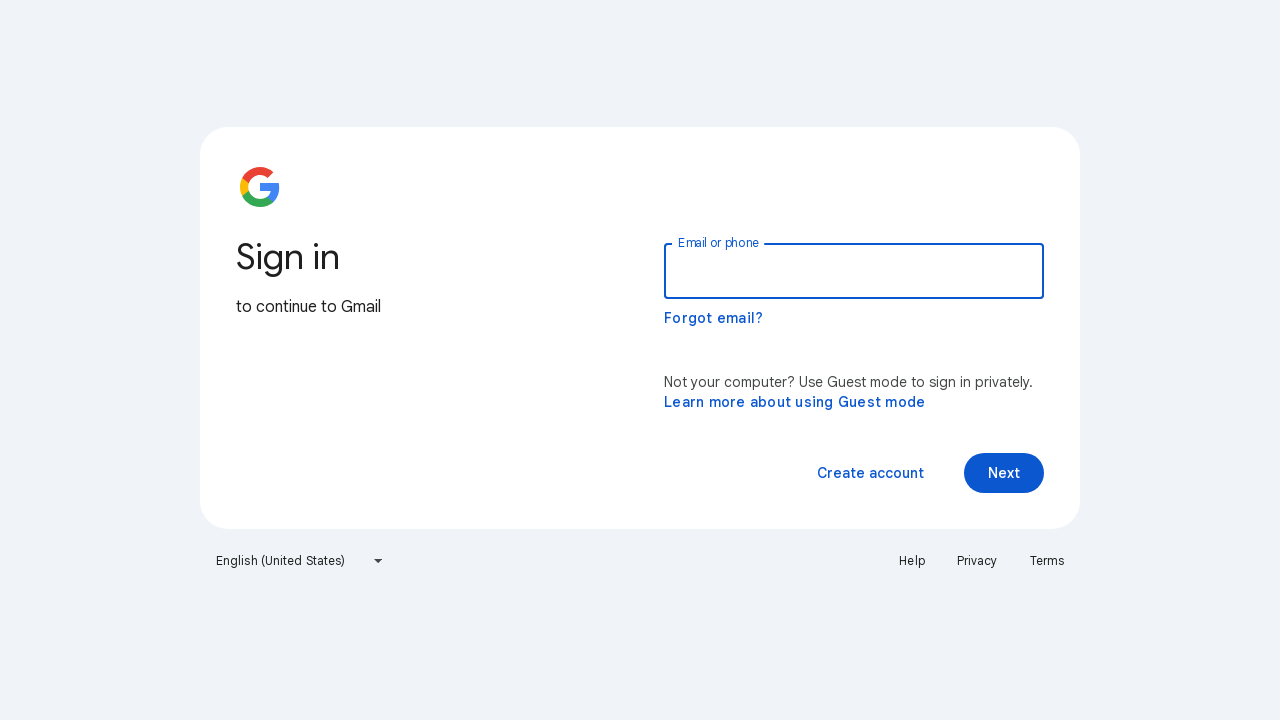

Gmail page loaded (domcontentloaded)
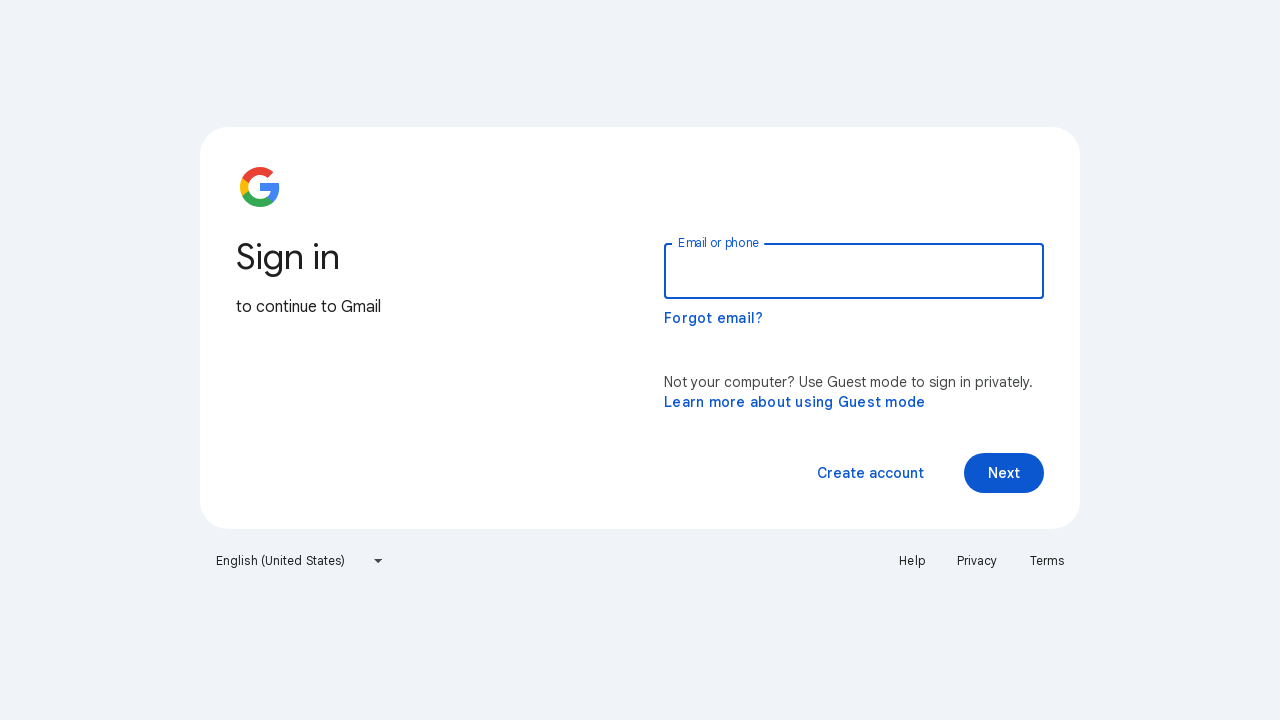

Reloaded Gmail page
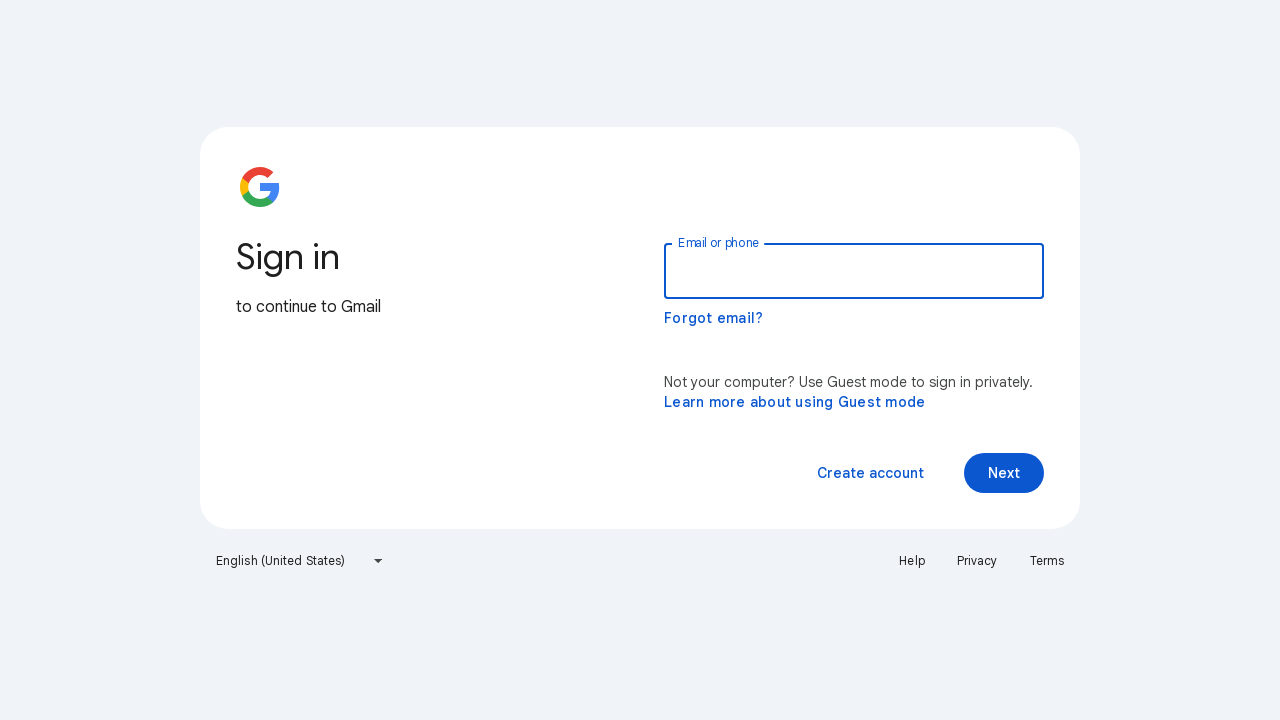

Gmail page reloaded and domcontentloaded
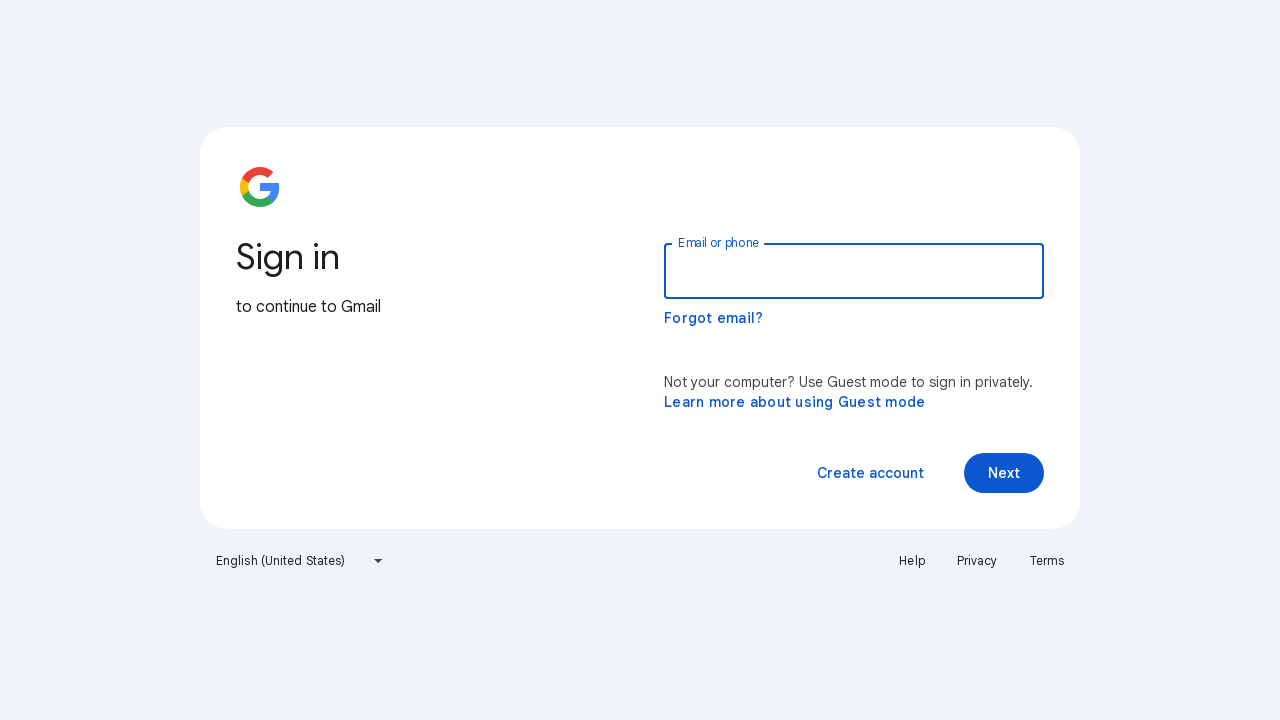

Navigated to YouTube
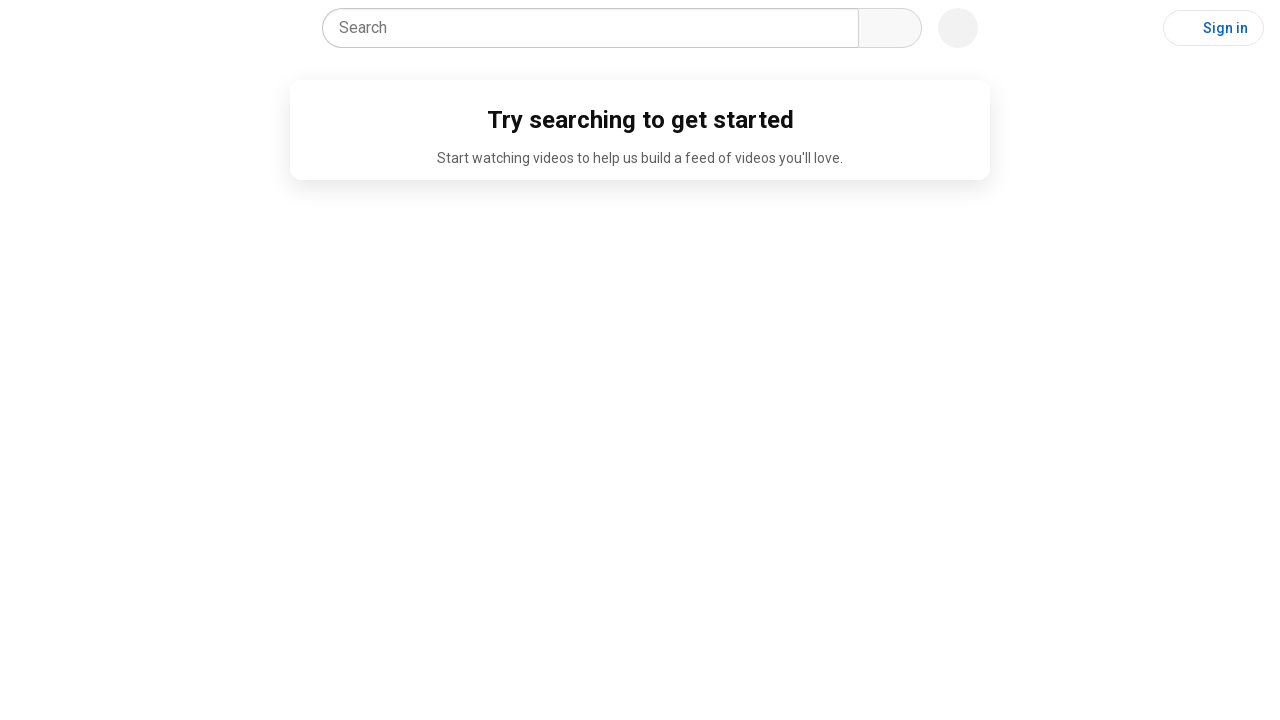

YouTube page loaded (domcontentloaded)
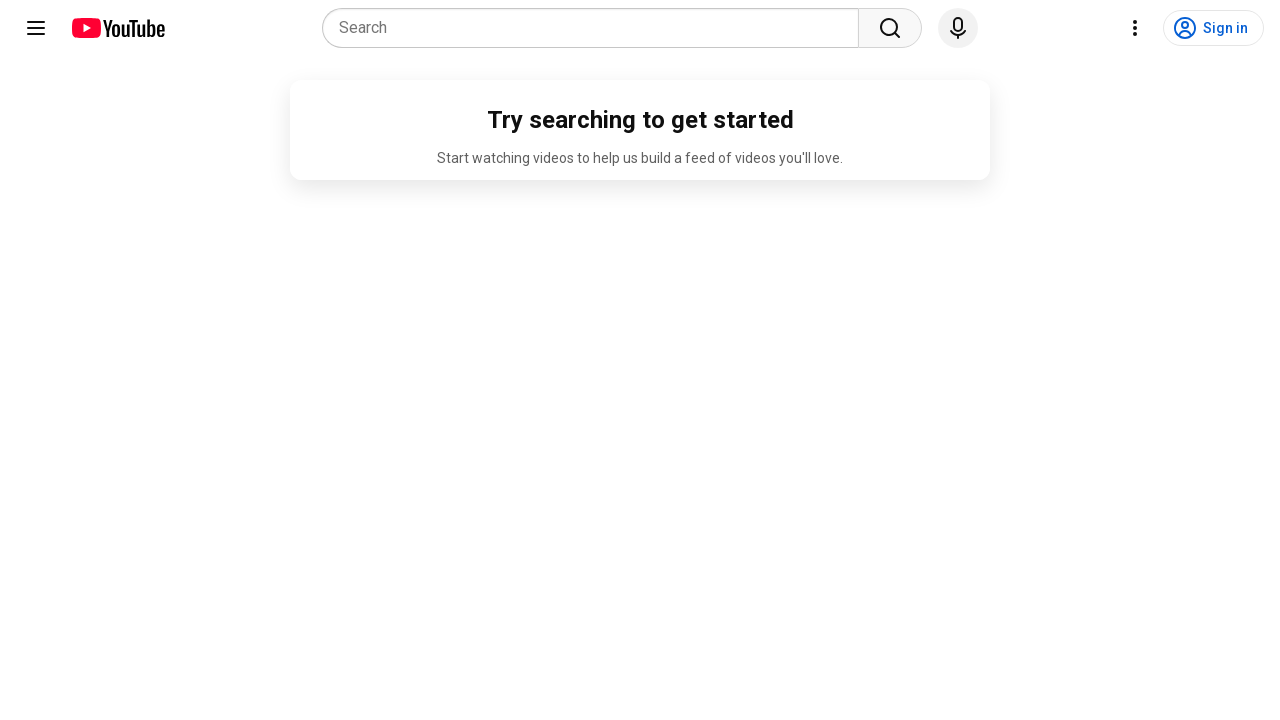

Navigated back to Gmail using browser back button
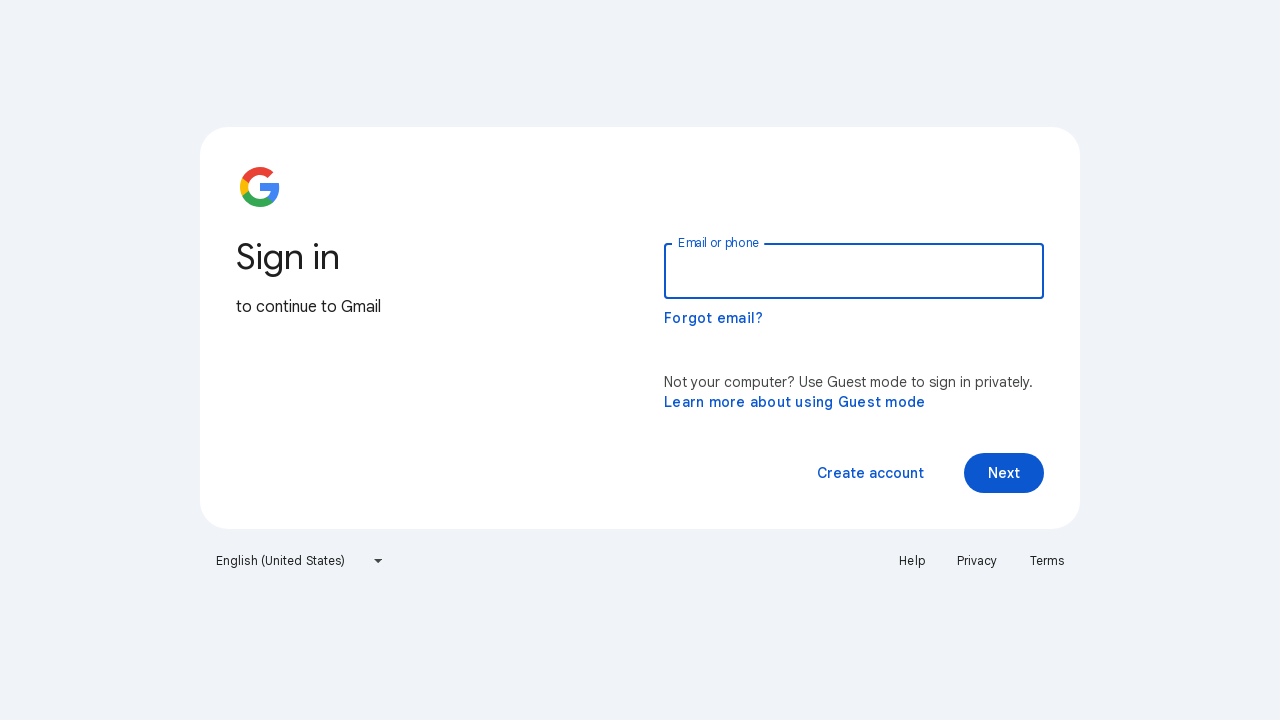

Gmail page loaded after back navigation (domcontentloaded)
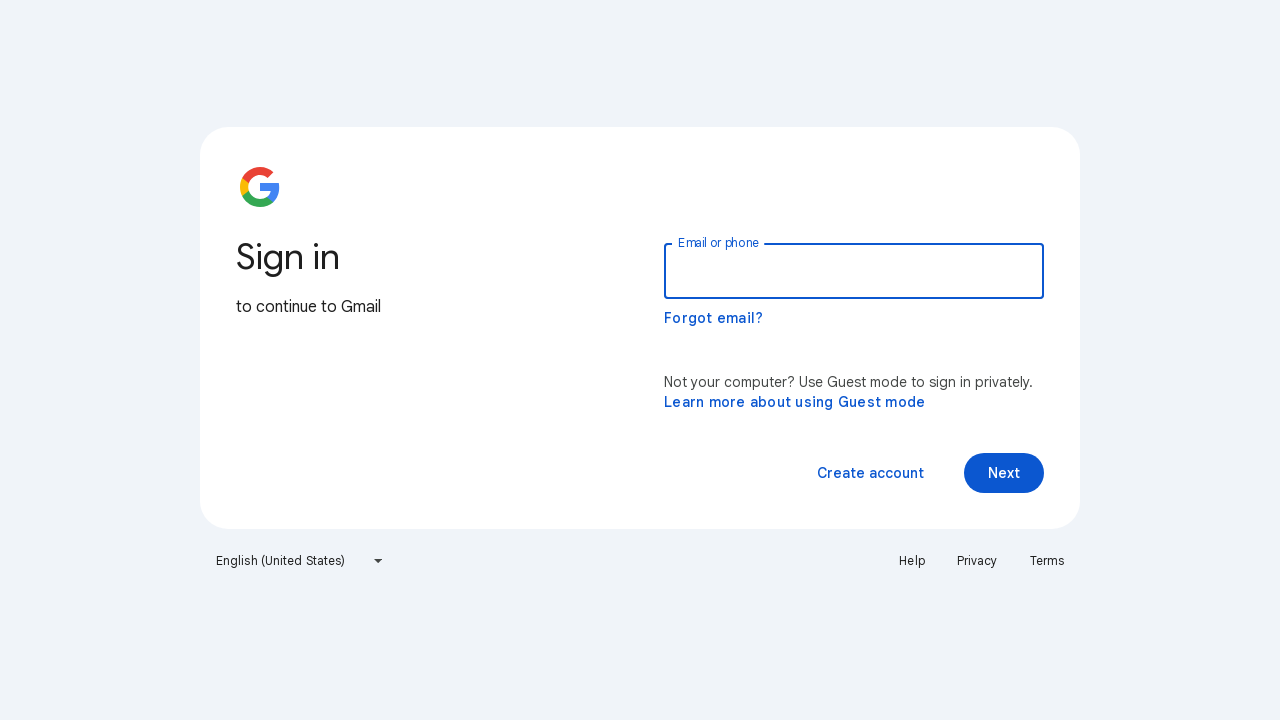

Navigated forward to YouTube using browser forward button
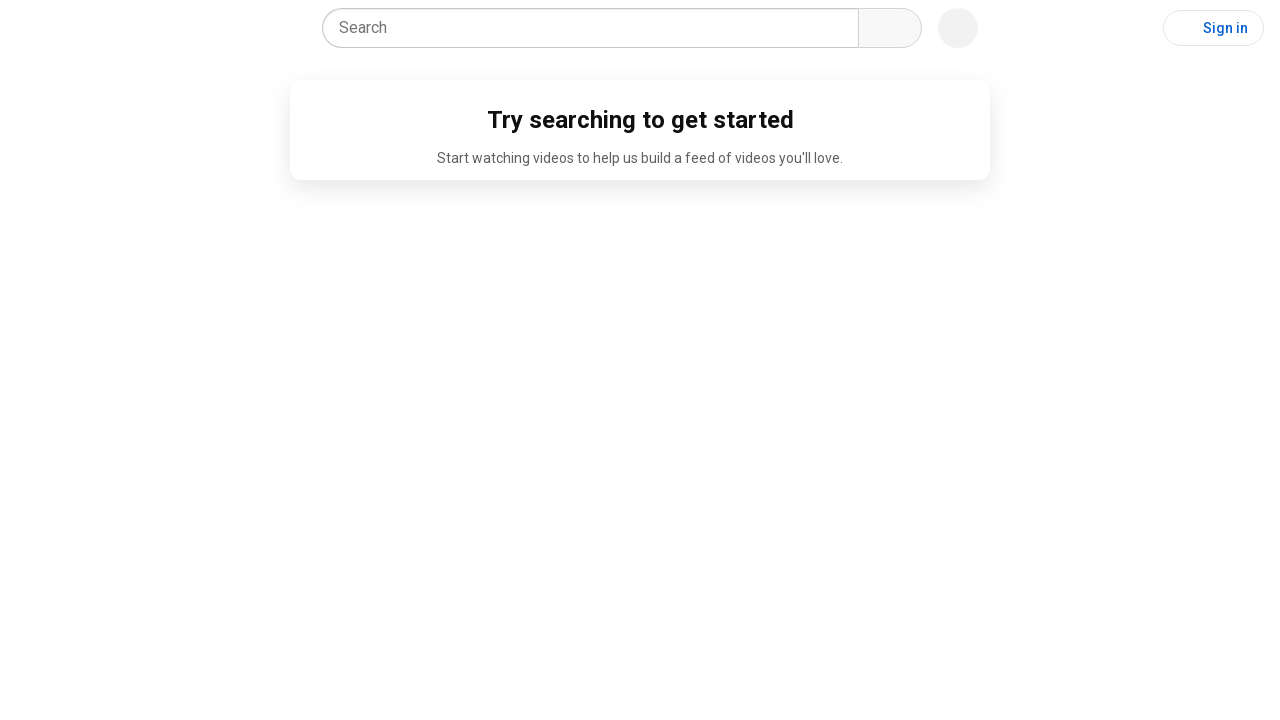

YouTube page loaded after forward navigation (domcontentloaded)
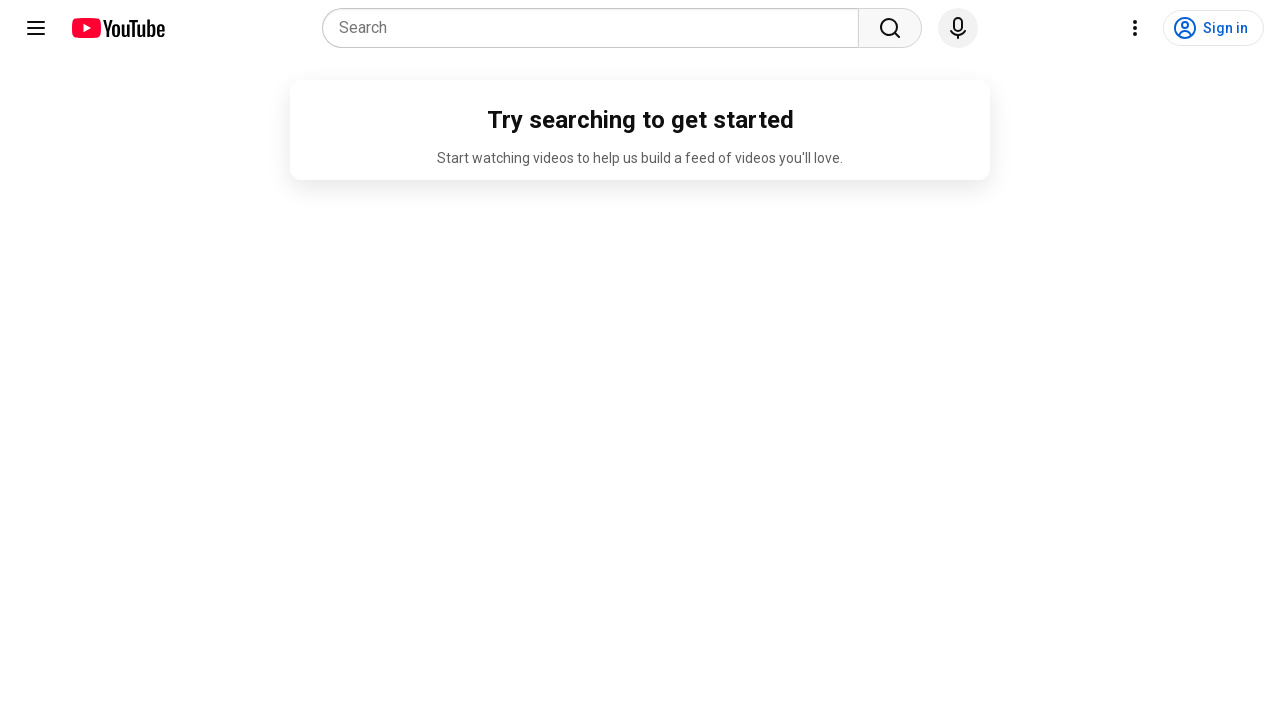

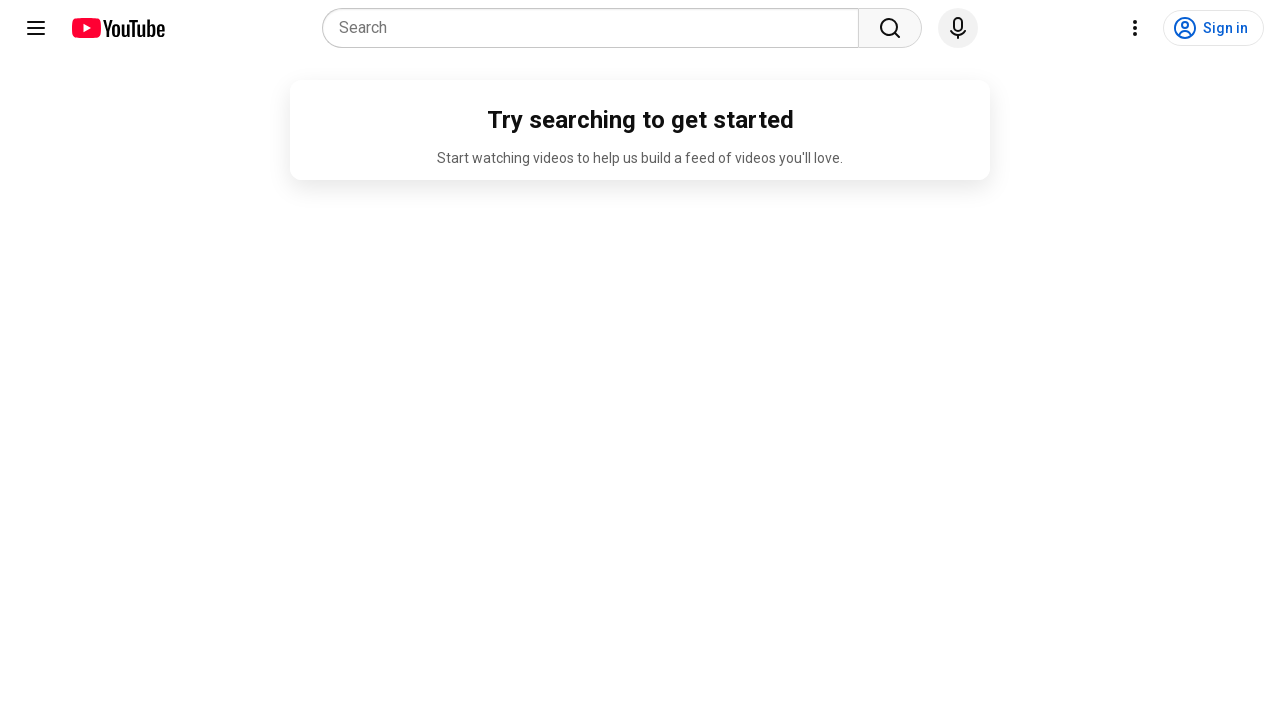